Tests scrolling functionality on both the main page and within a fixed table element, then verifies that the sum of values in the table matches the displayed total

Starting URL: https://rahulshettyacademy.com/AutomationPractice/

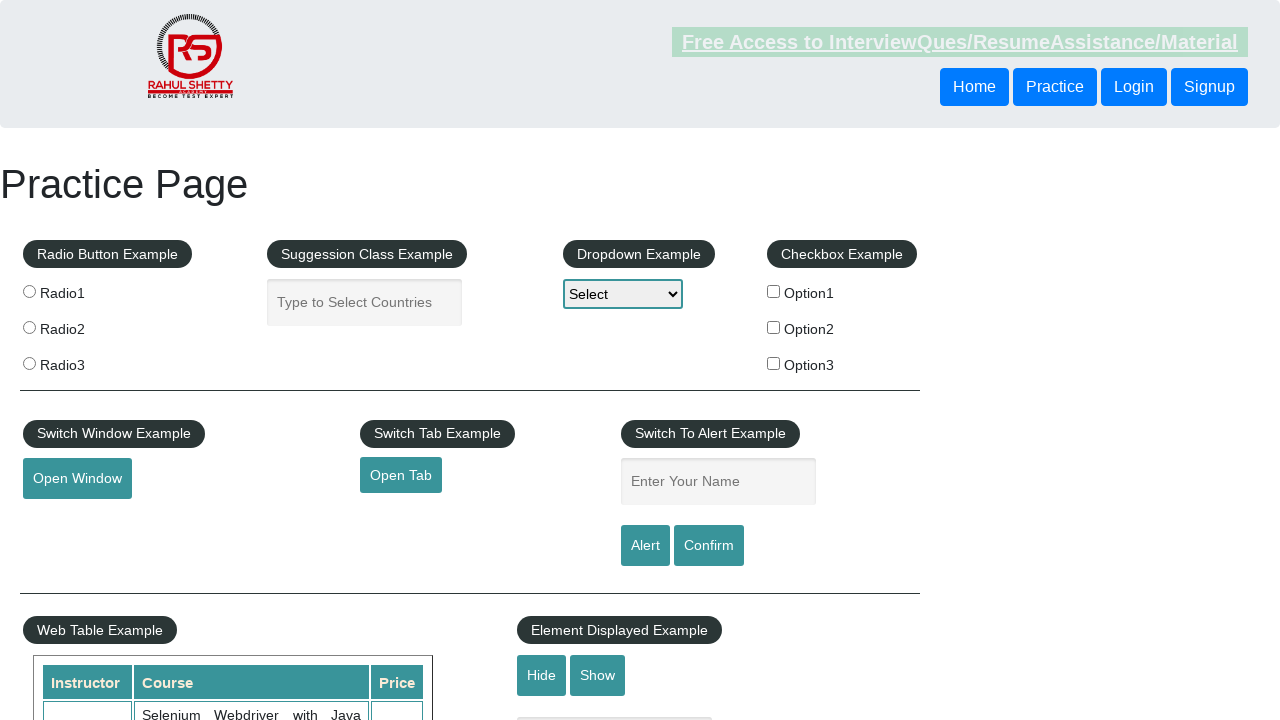

Scrolled down main page by 500 pixels
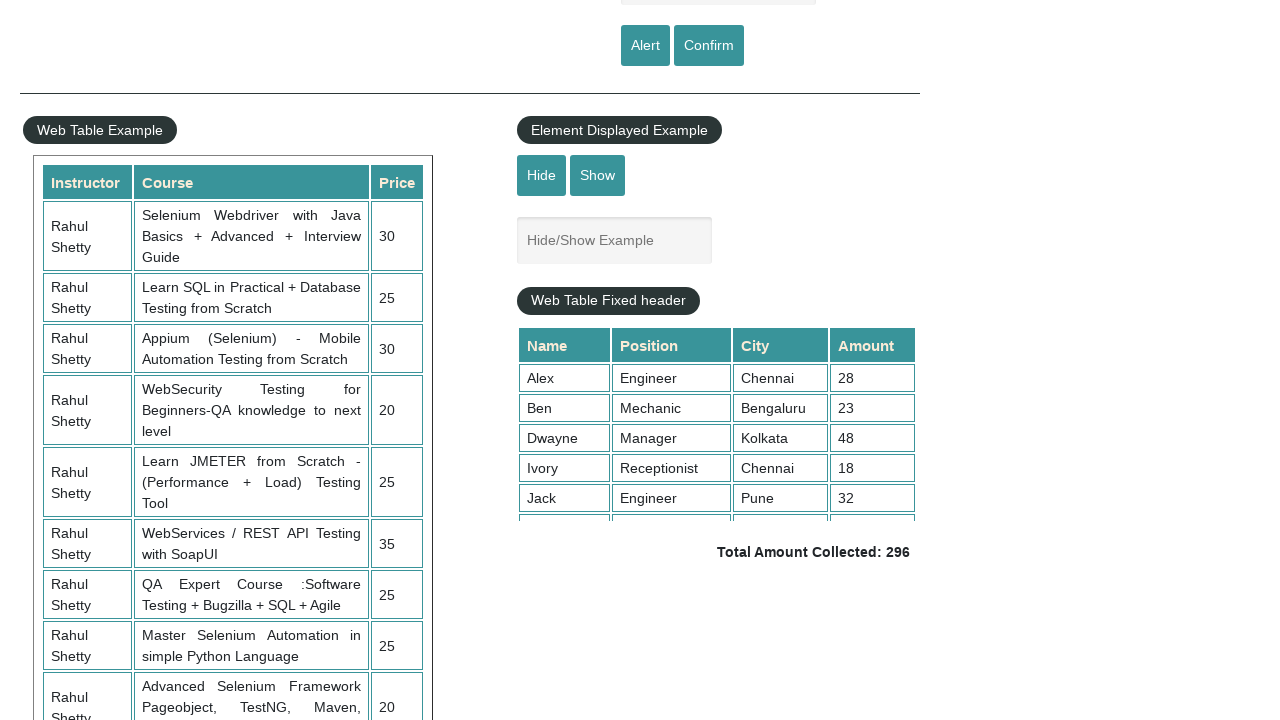

Waited 3 seconds for page to settle after scrolling
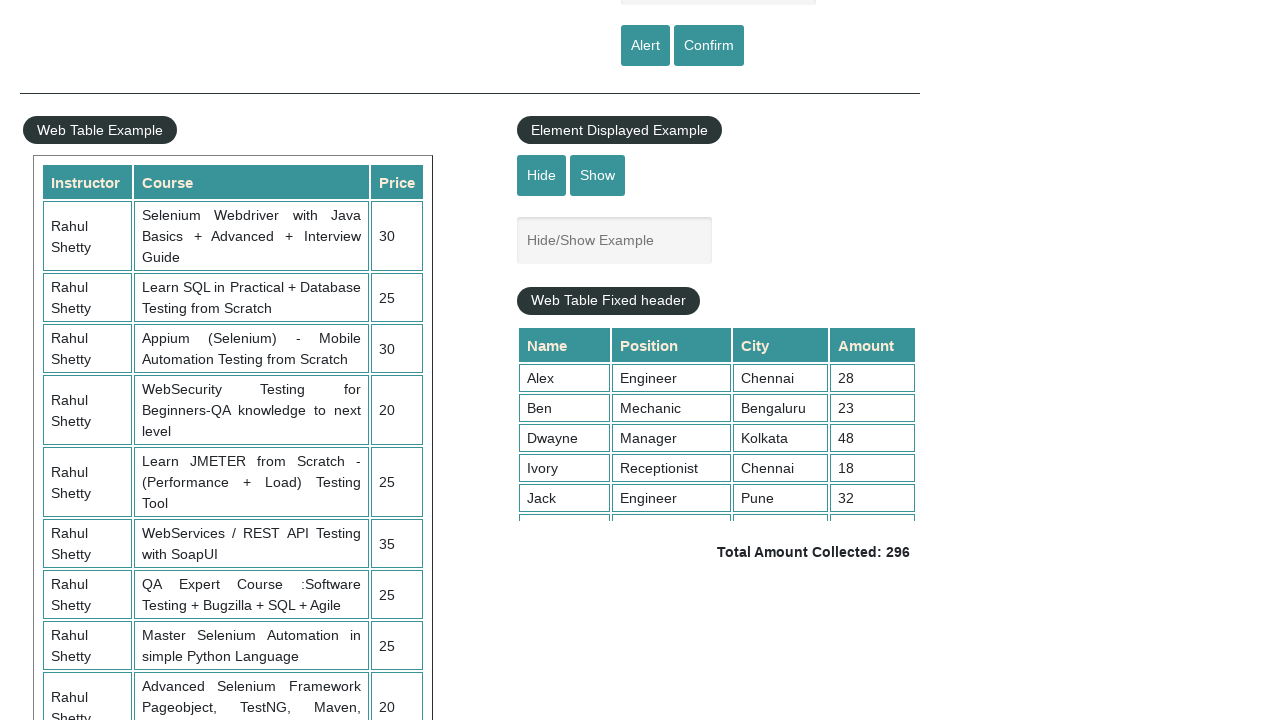

Scrolled fixed table element by 500 pixels
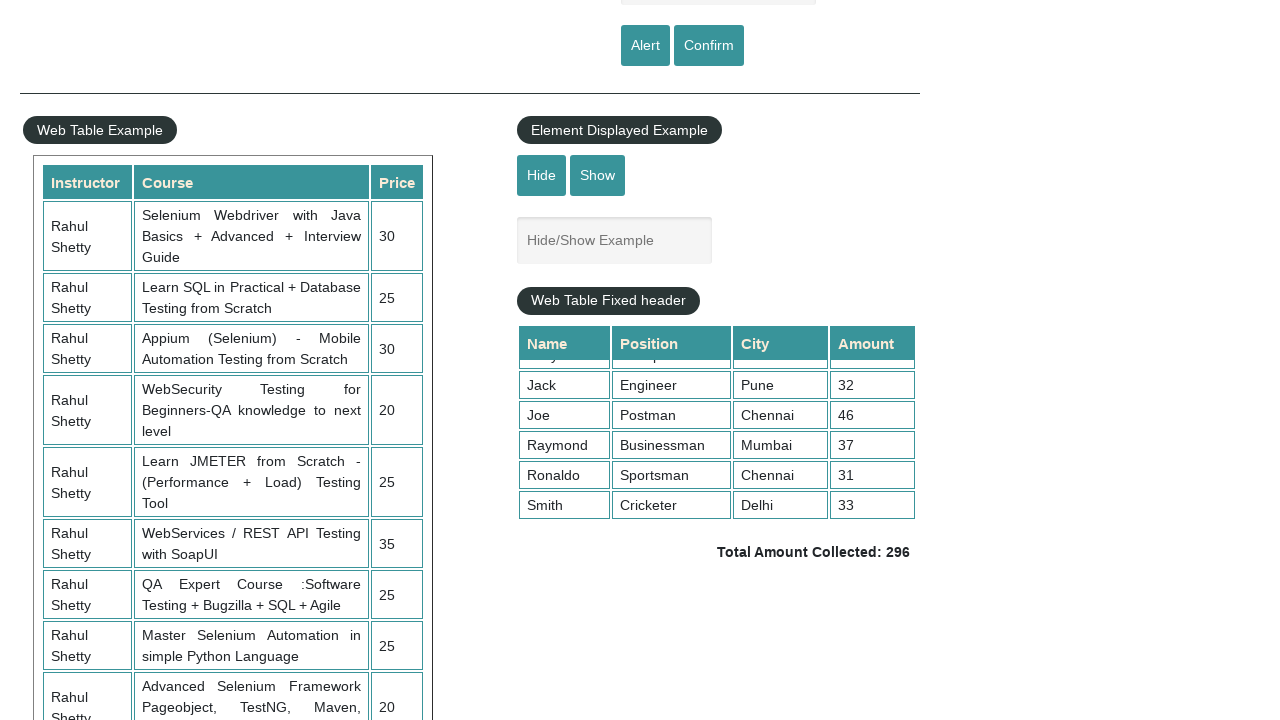

Retrieved all values from 4th column of table
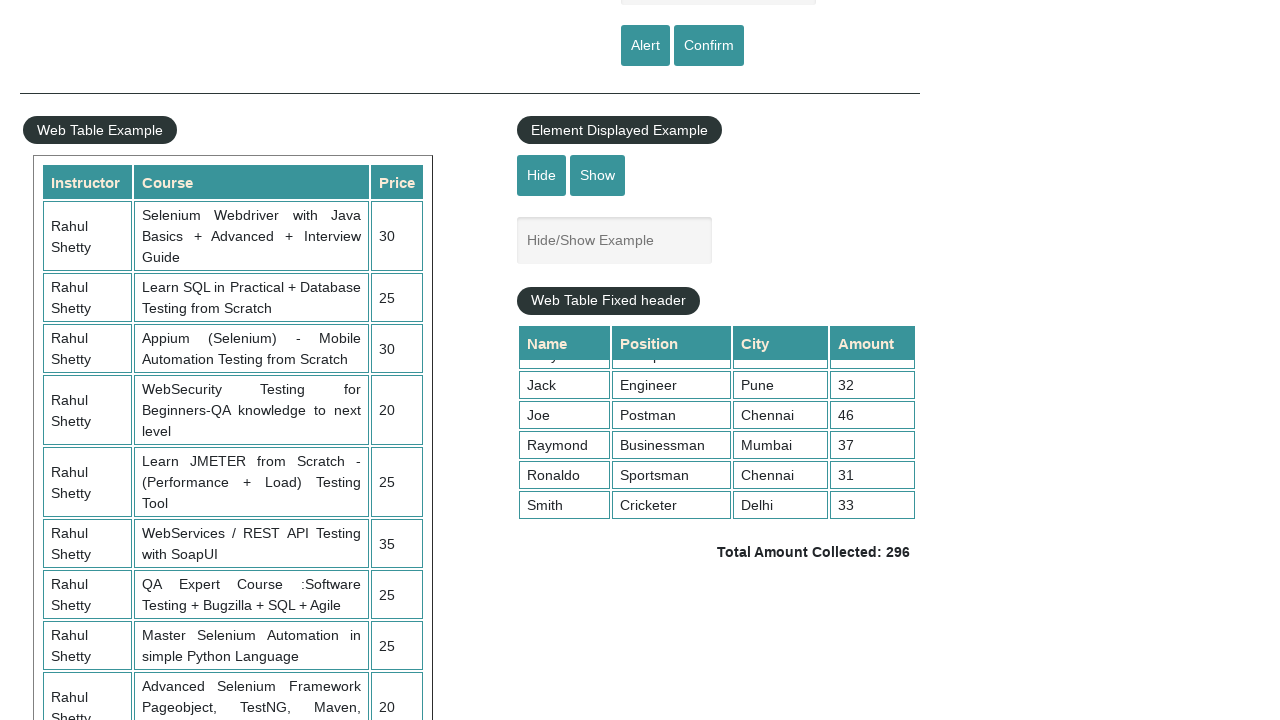

Calculated sum of table column values: 296
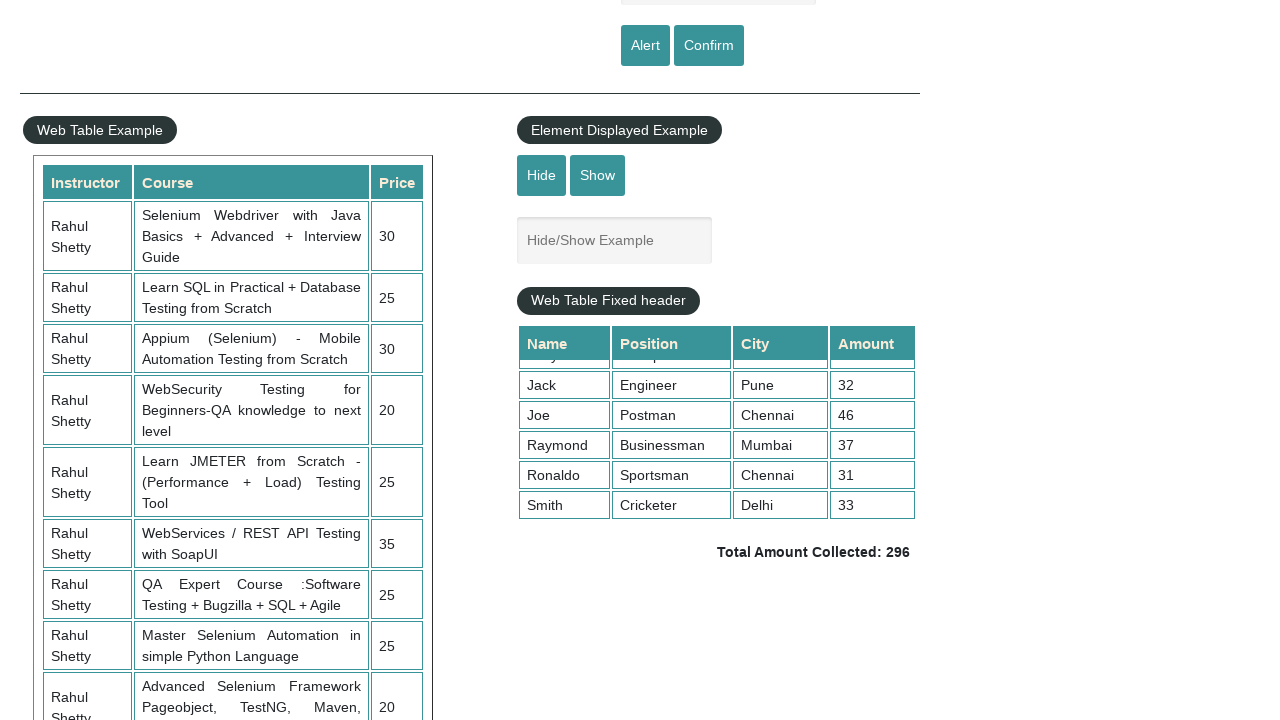

Retrieved displayed total amount
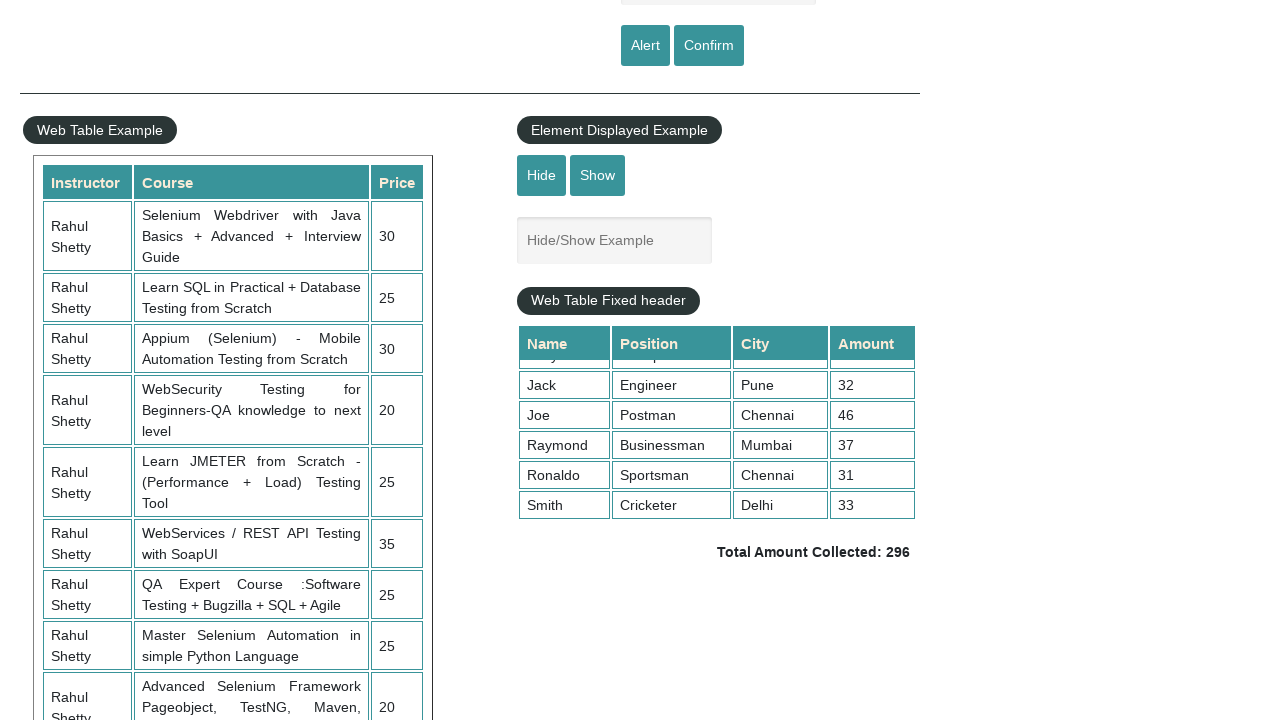

Verified sum 296 matches displayed total 296
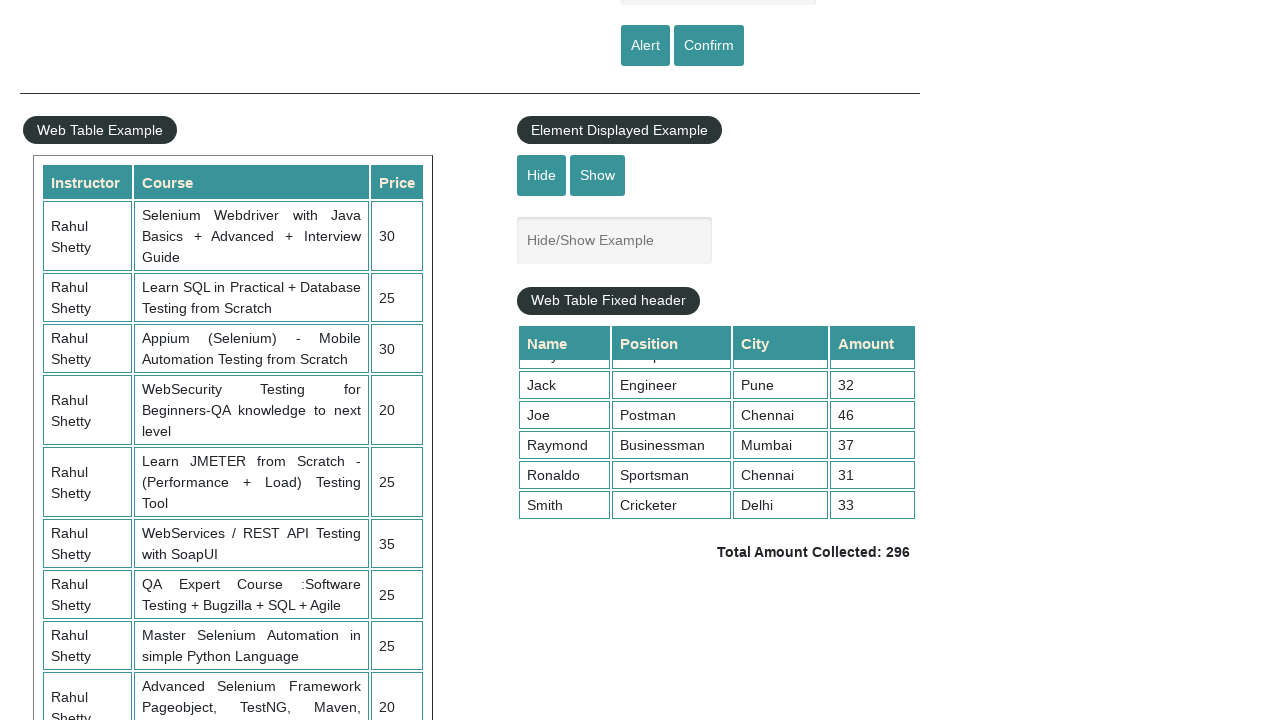

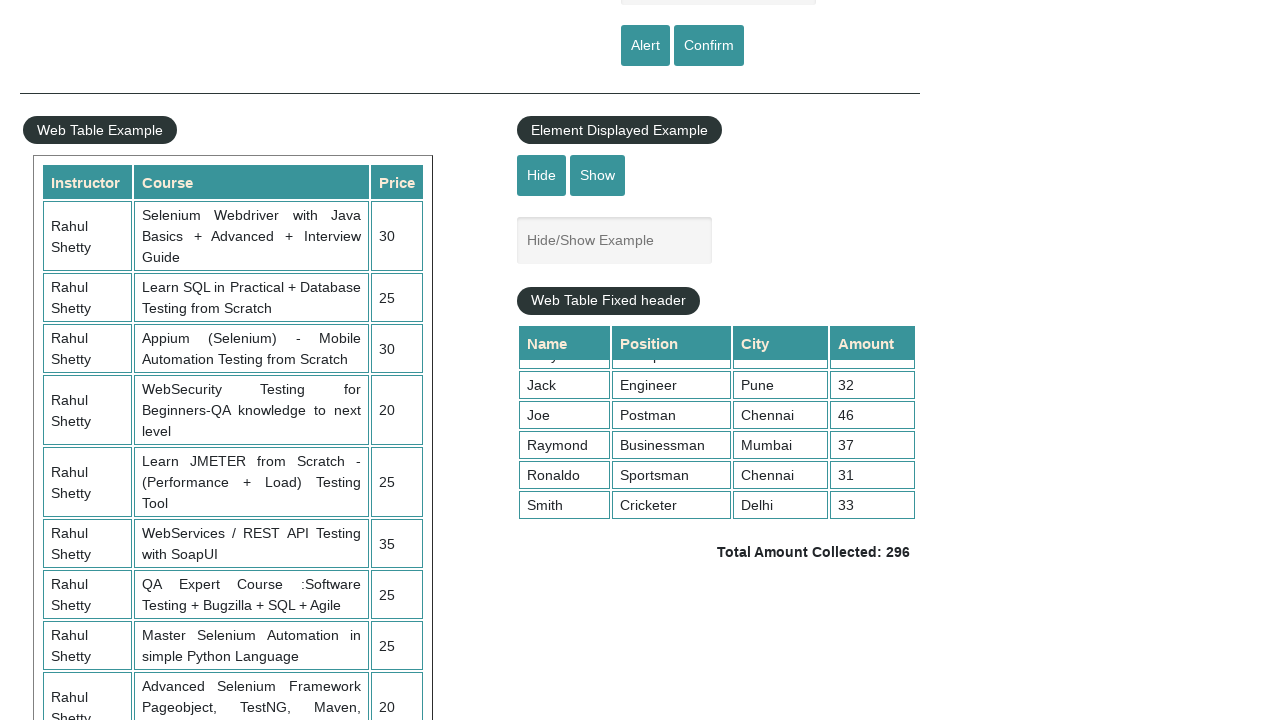